Tests keyboard input functionality by clicking the target input and sending a Backspace key press

Starting URL: https://the-internet.herokuapp.com/key_presses

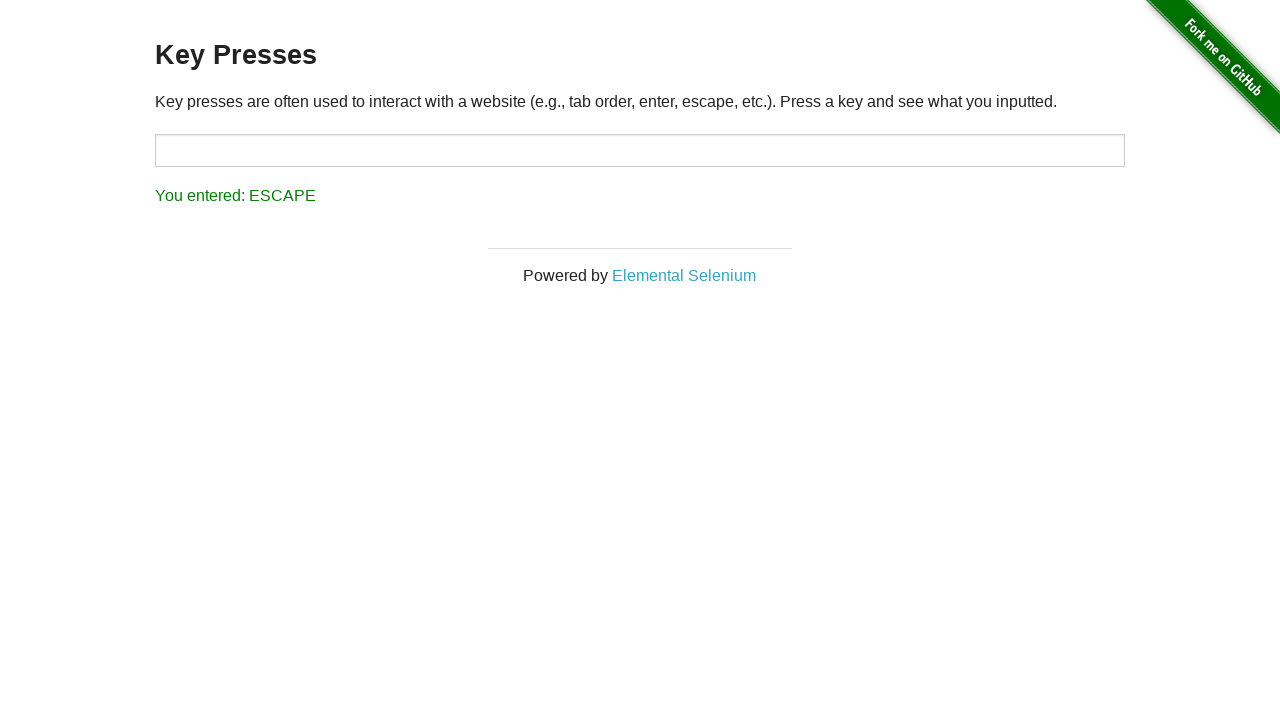

Clicked on the target input field at (640, 150) on #target
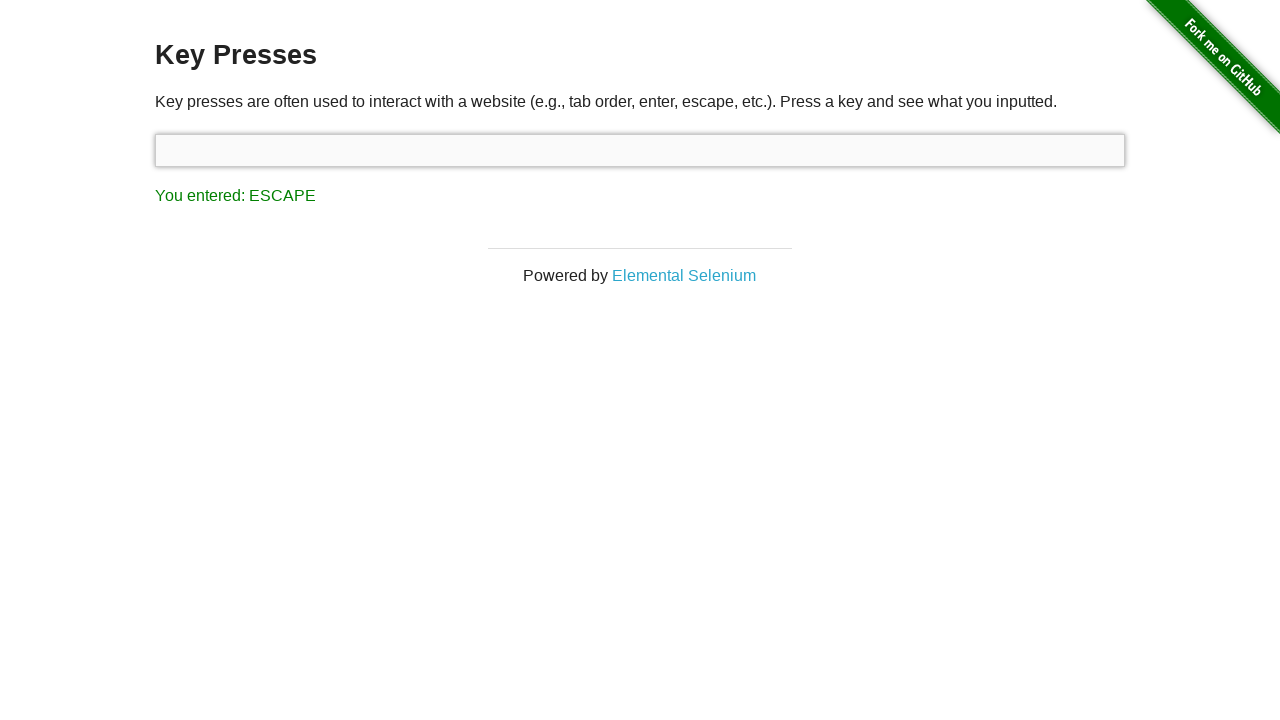

Pressed Backspace key
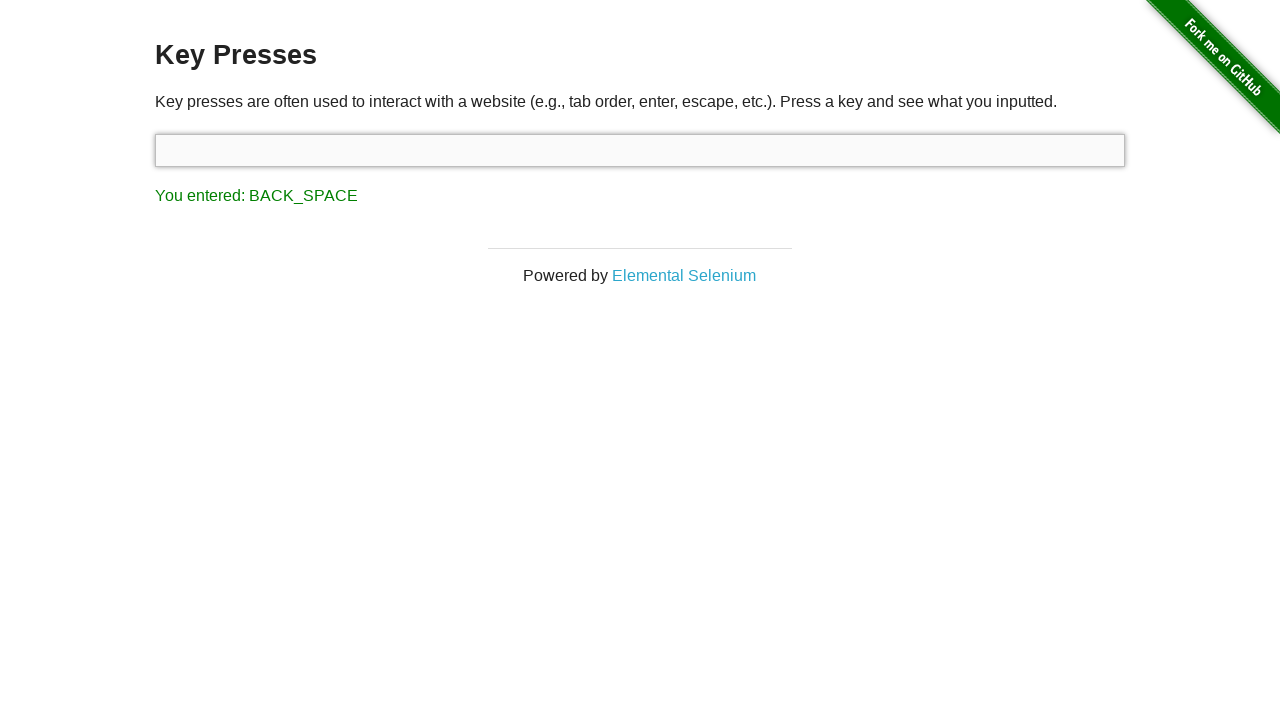

Result element loaded after Backspace key press
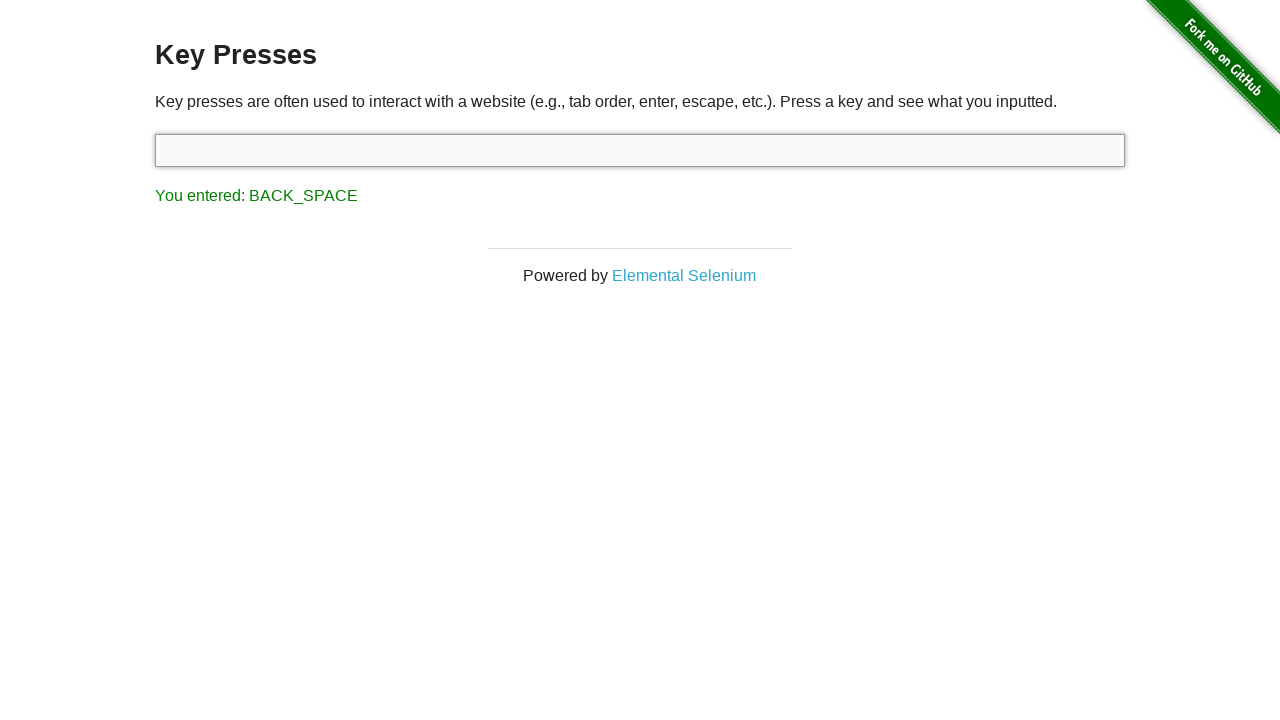

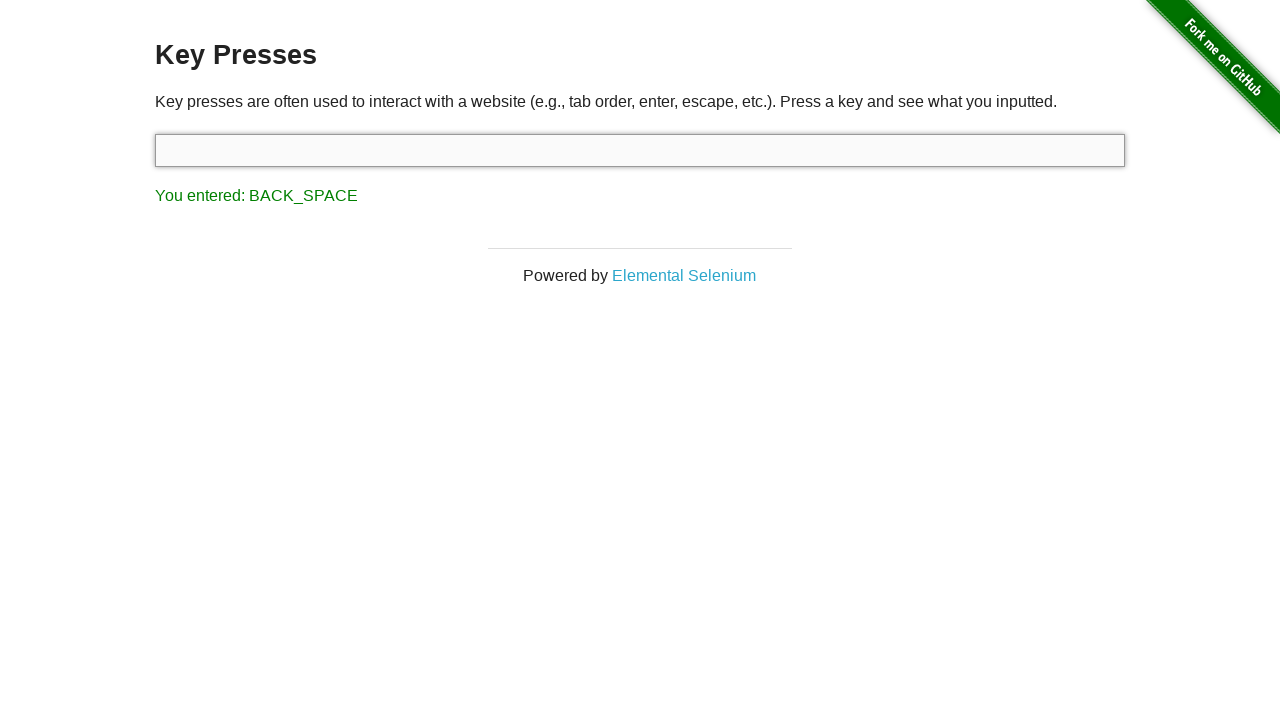